Navigates to a demo test page with frames and fills an input field with text

Starting URL: http://applitools.github.io/demo/TestPages/FramesTestPage/

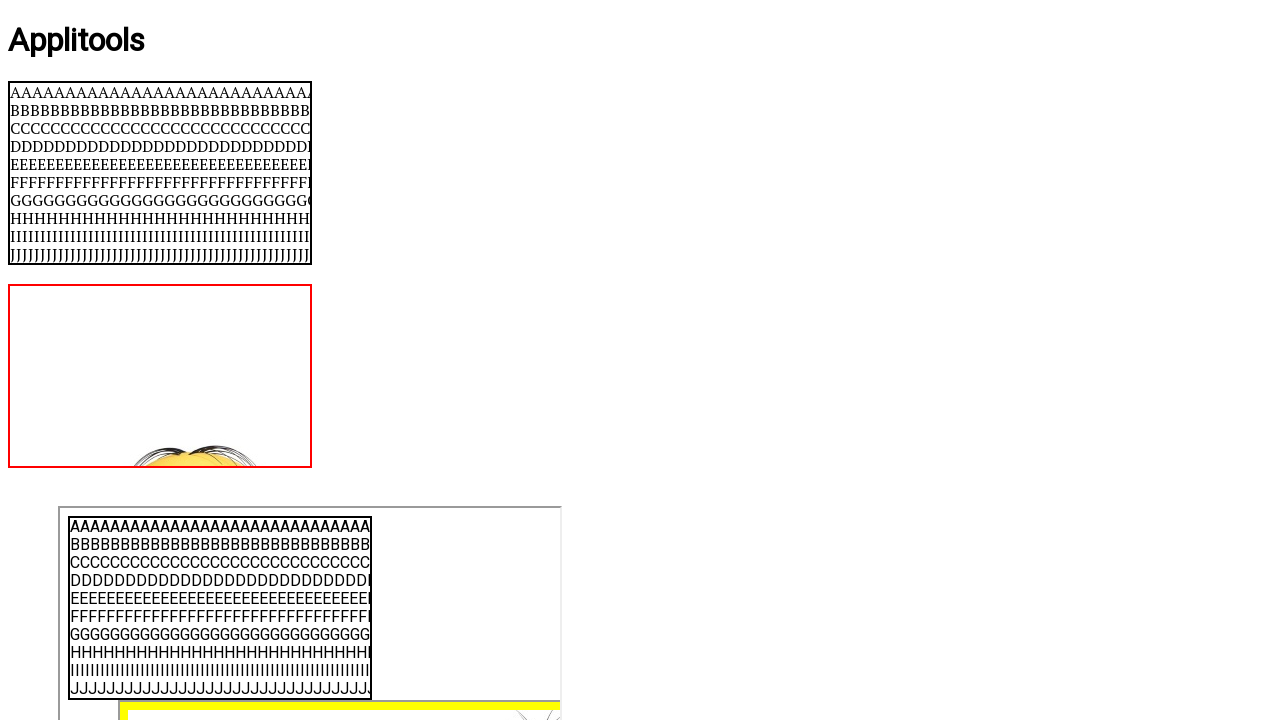

Navigated to FramesTestPage demo URL
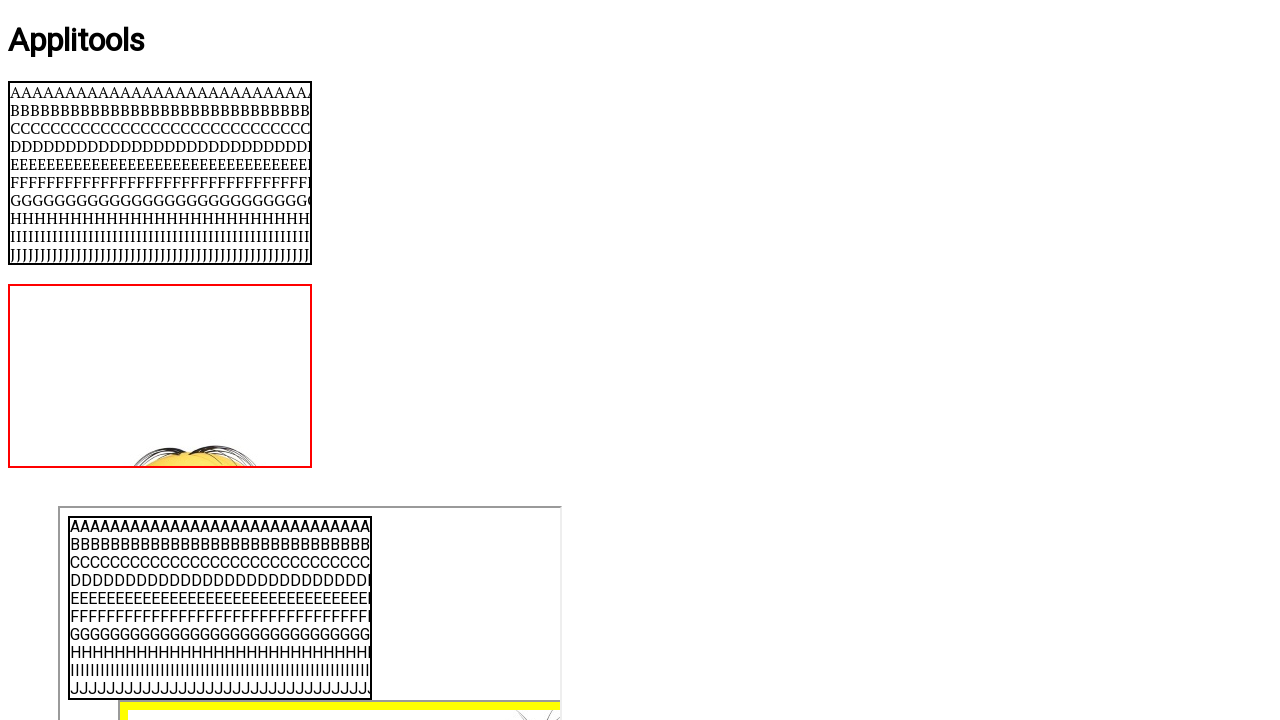

Page loaded and DOM content rendered
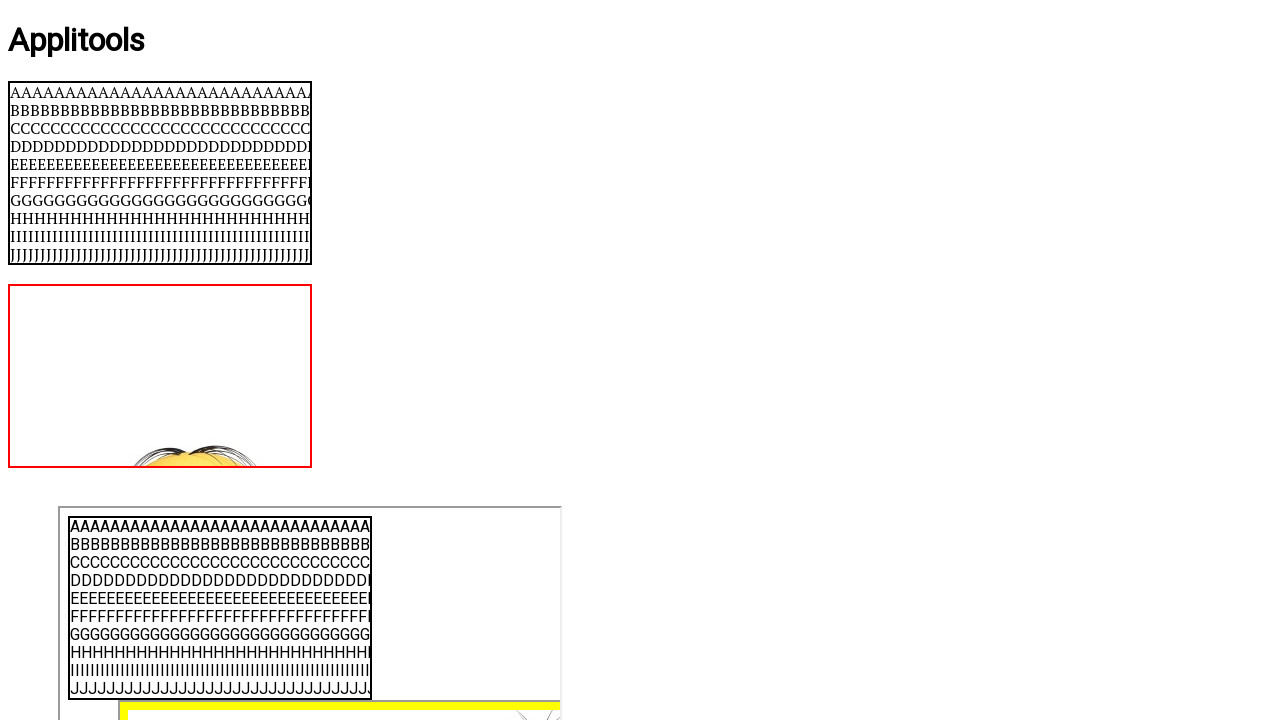

Filled input field with 'My Input' on input
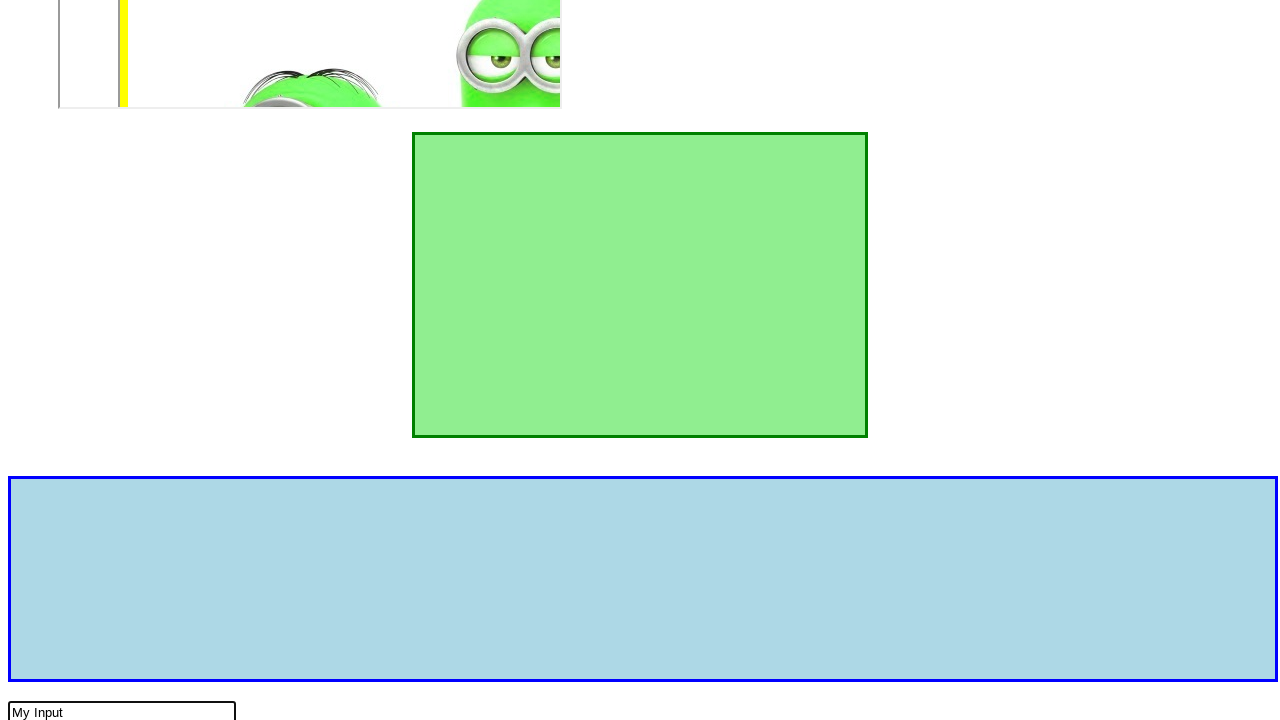

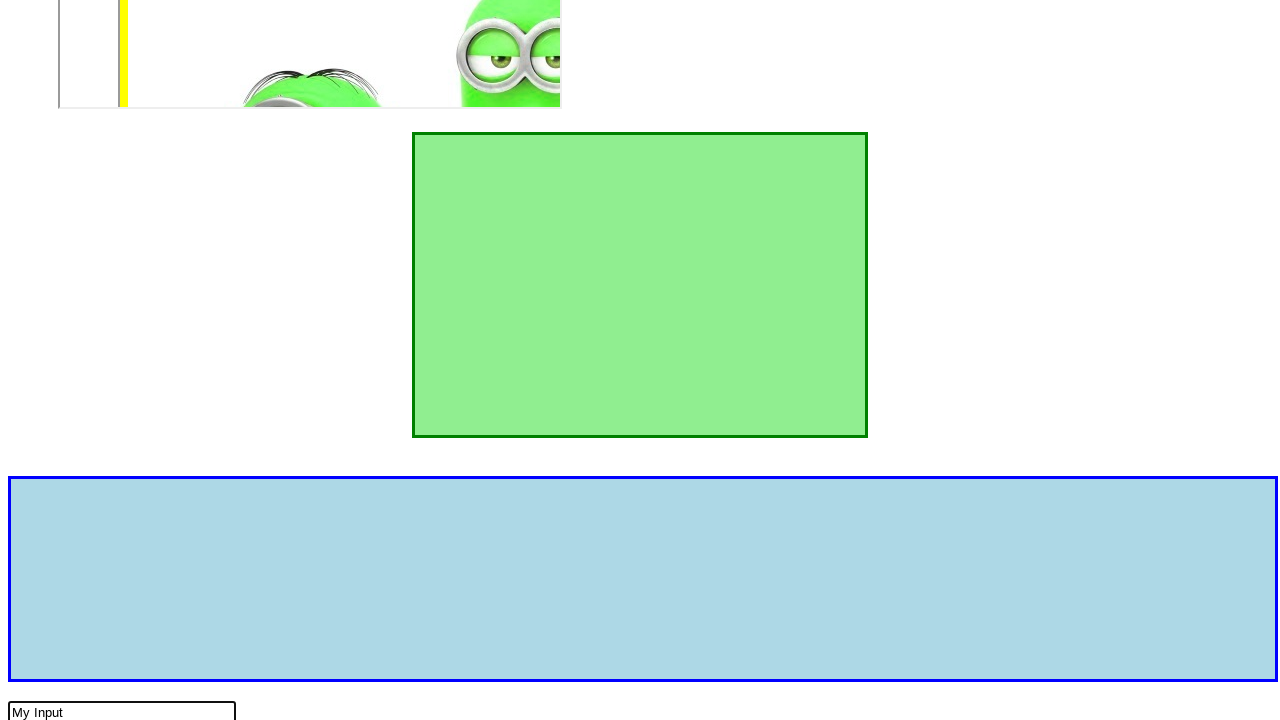